Counts the number of unique surnames in the EMPLOYEE BASIC INFORMATION table

Starting URL: http://automationbykrishna.com/#

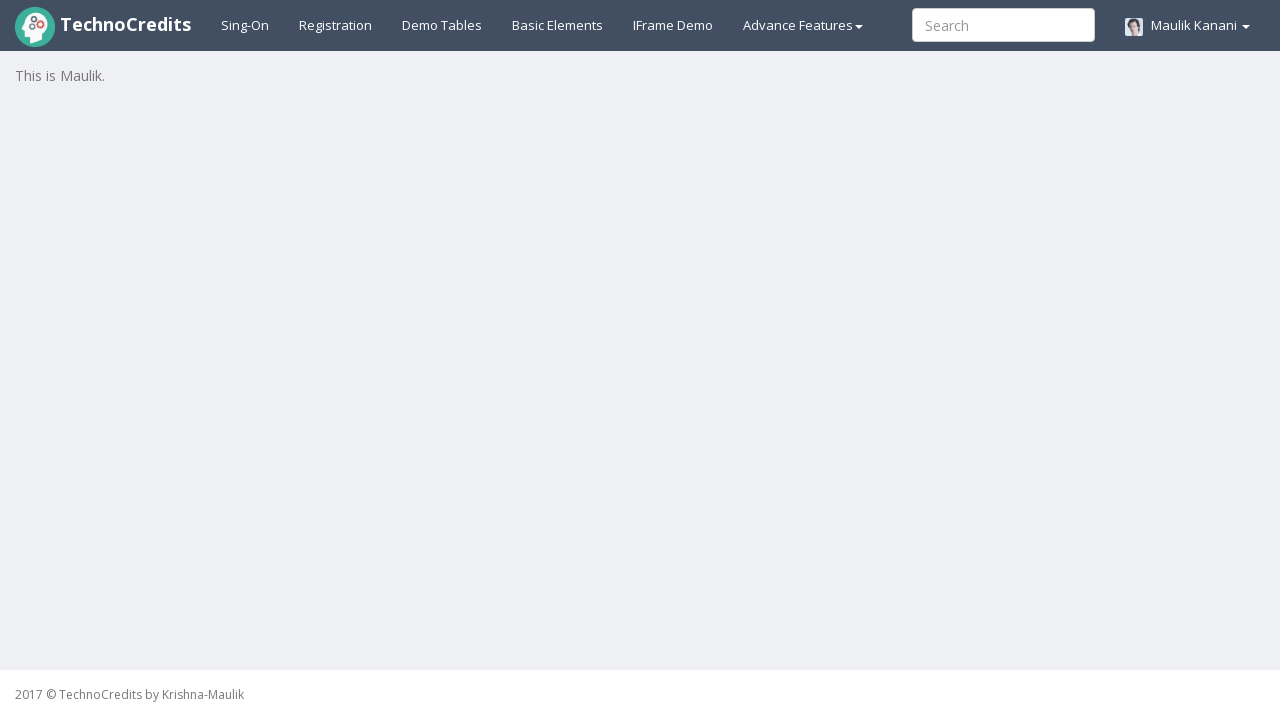

Clicked on Demo Tables link at (442, 25) on text=Demo Tables
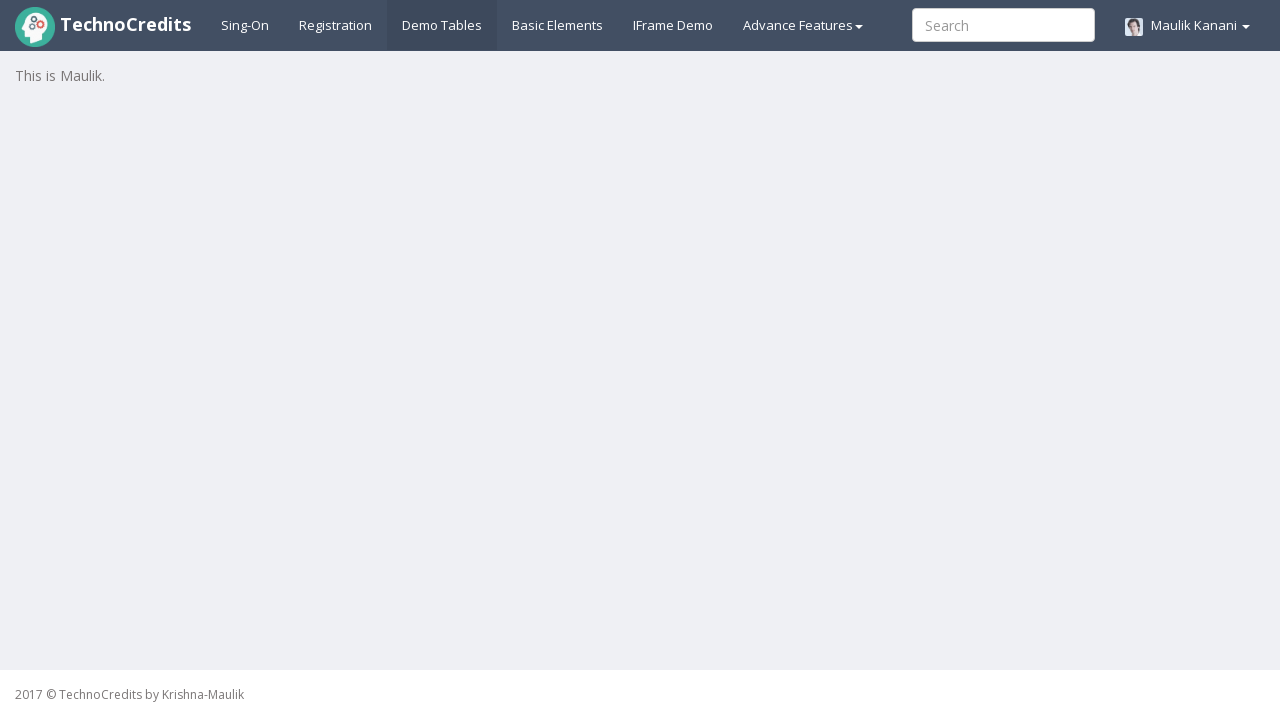

EMPLOYEE BASIC INFORMATION table loaded
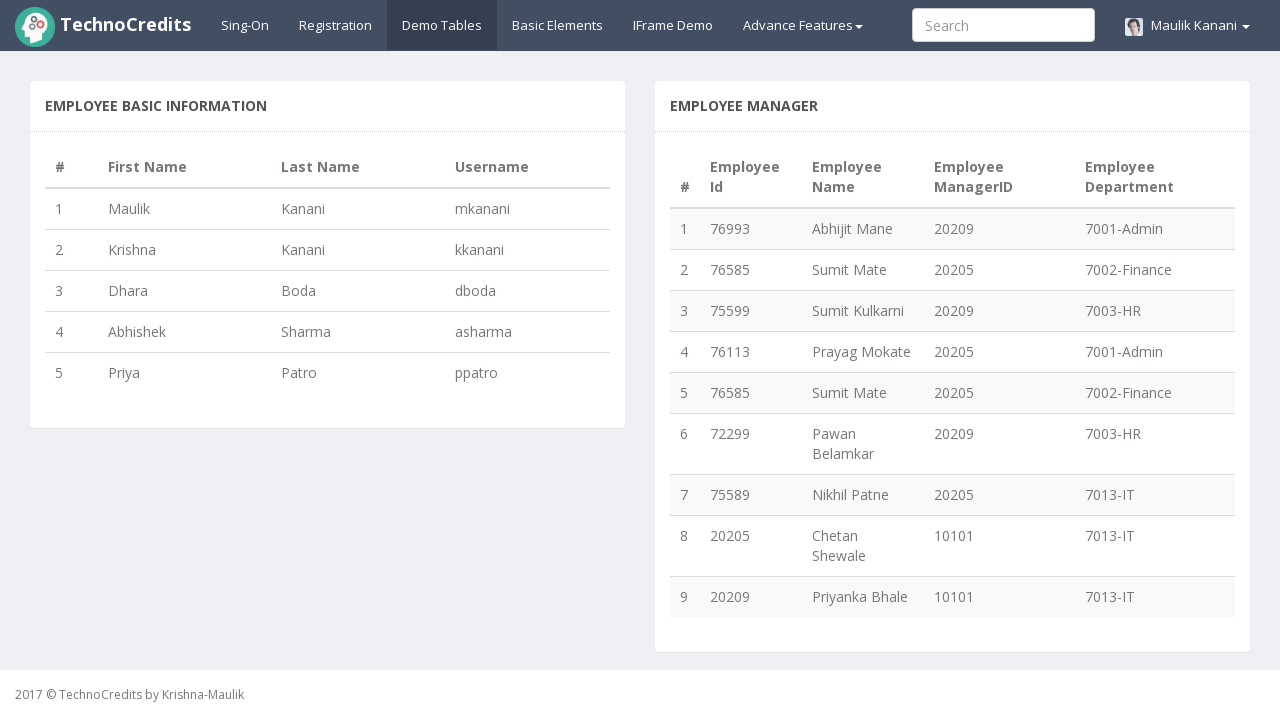

Retrieved total rows from table: 5
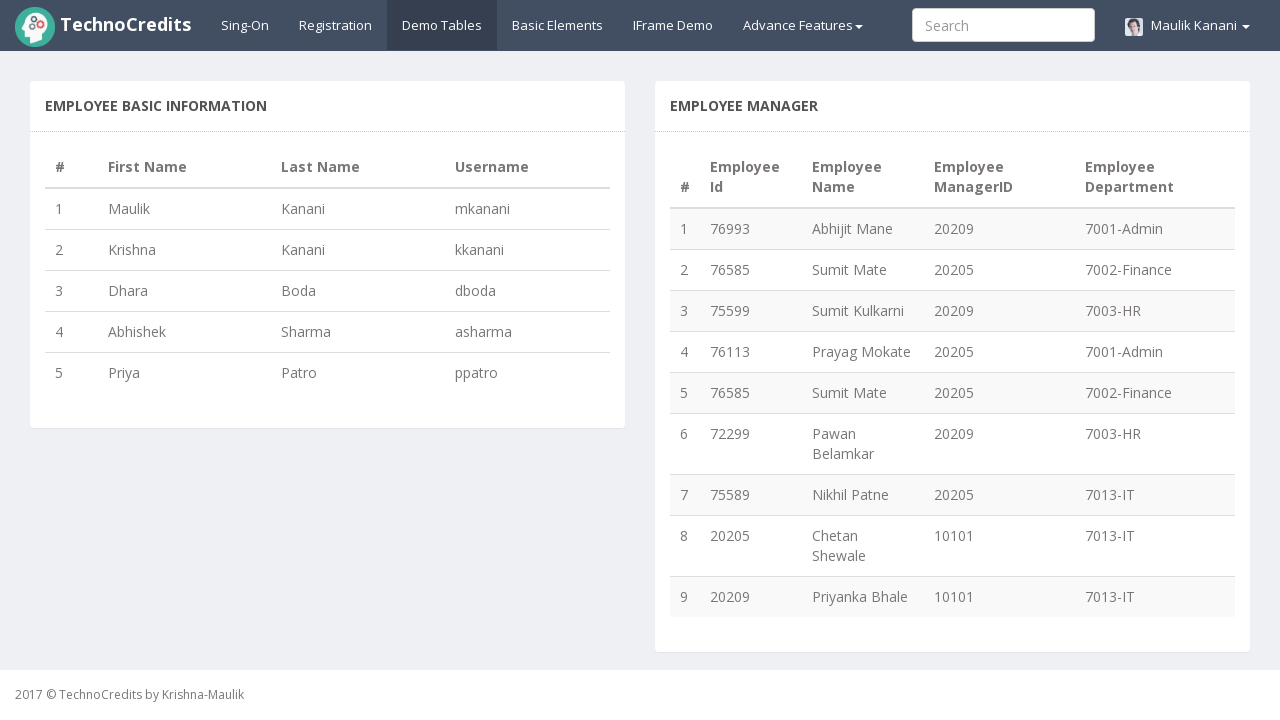

Extracted surname from row 1: Kanani
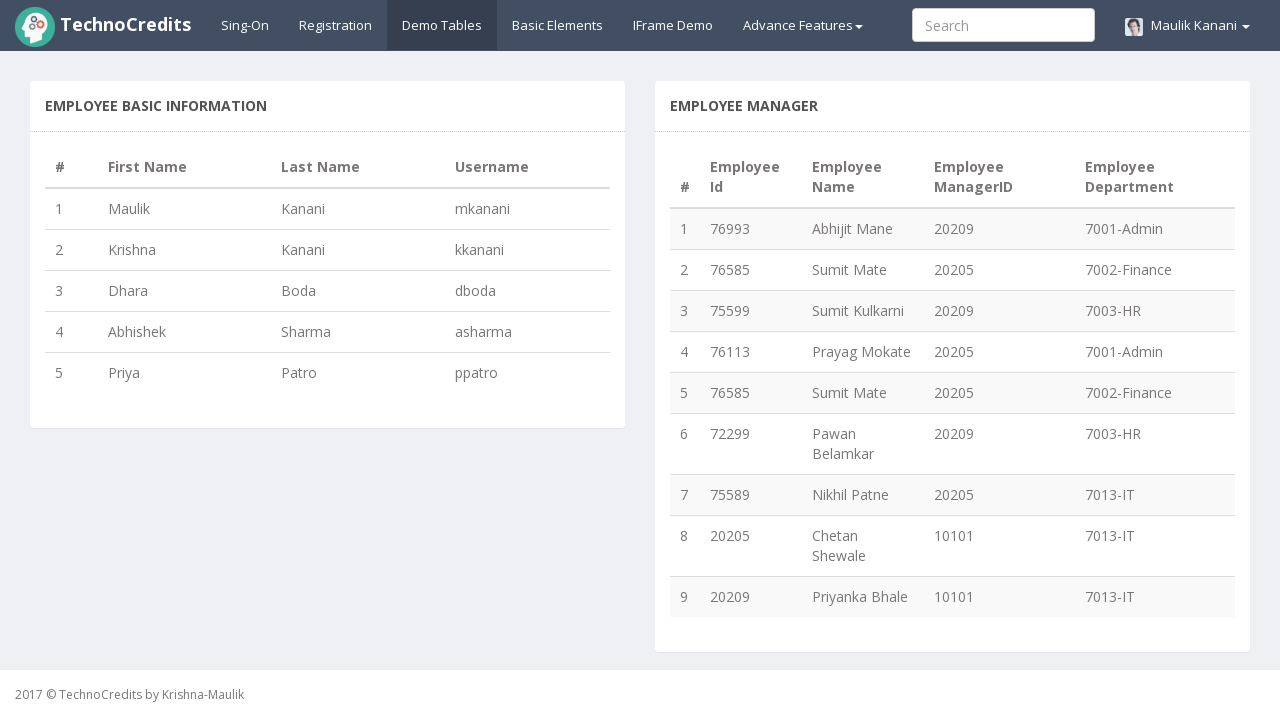

Extracted surname from row 2: Kanani
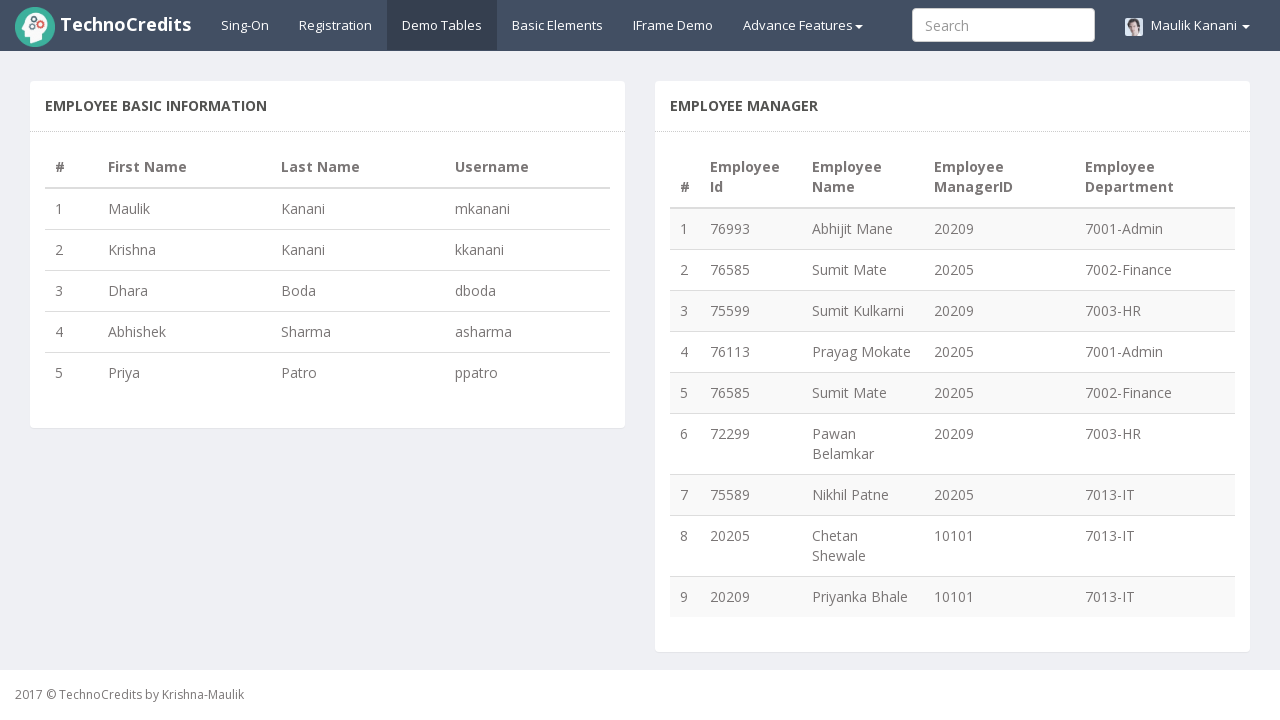

Extracted surname from row 3: Boda
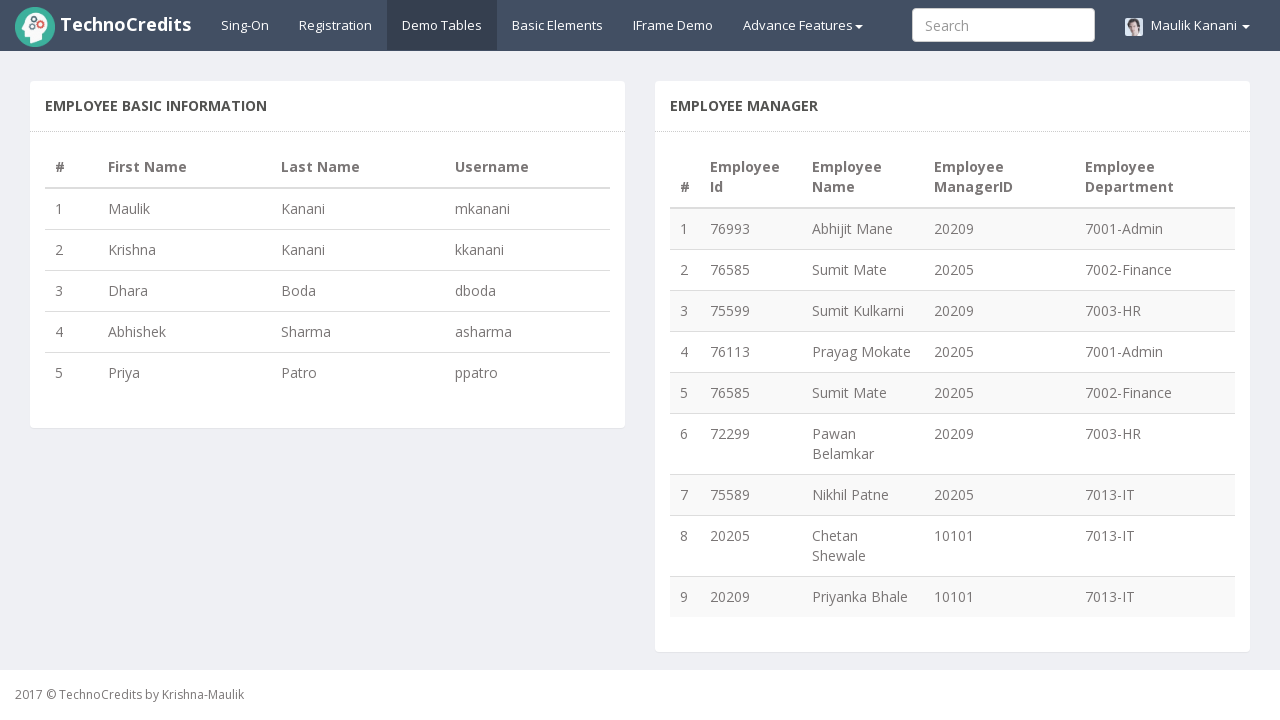

Extracted surname from row 4: Sharma
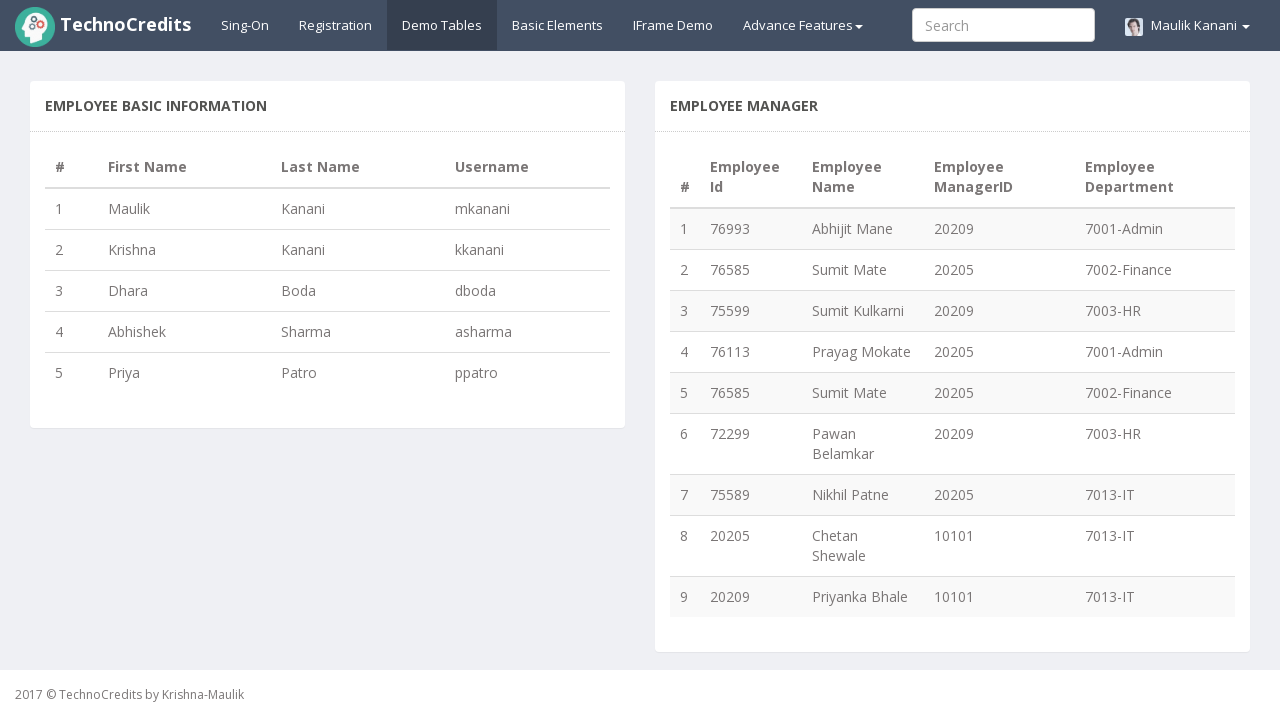

Extracted surname from row 5: Patro
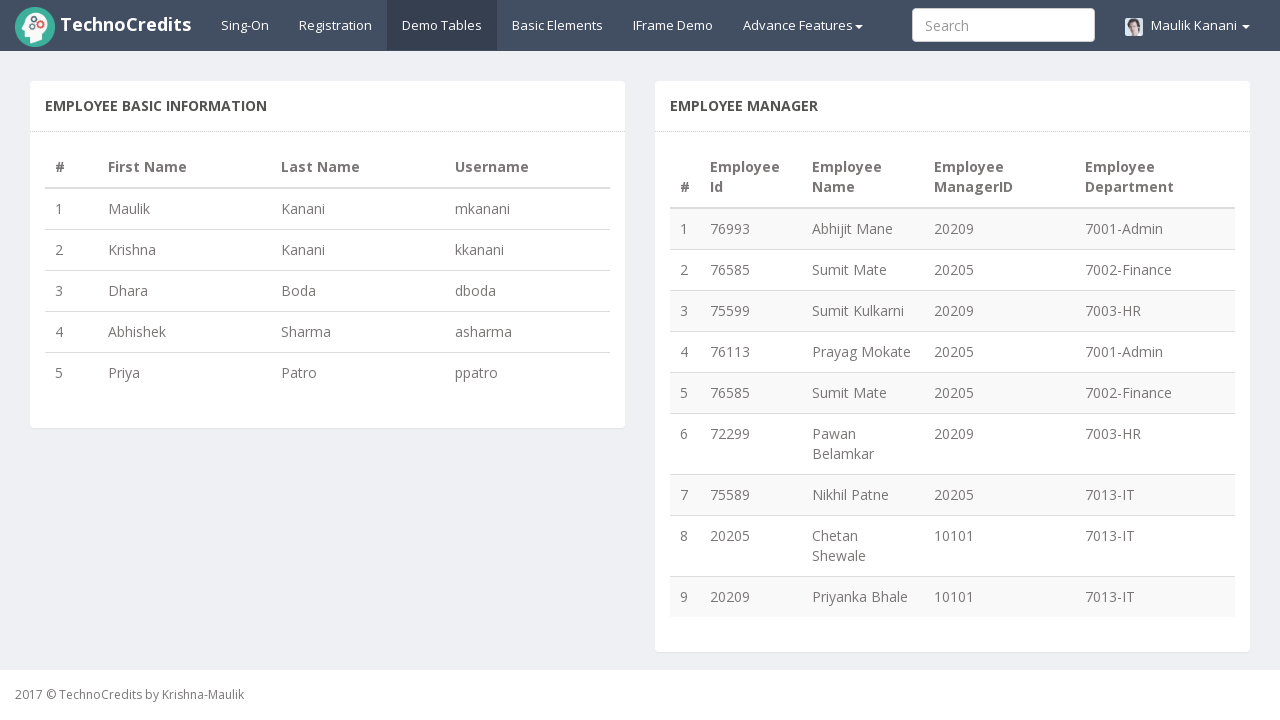

Assertion passed: Found 4 unique surnames as expected
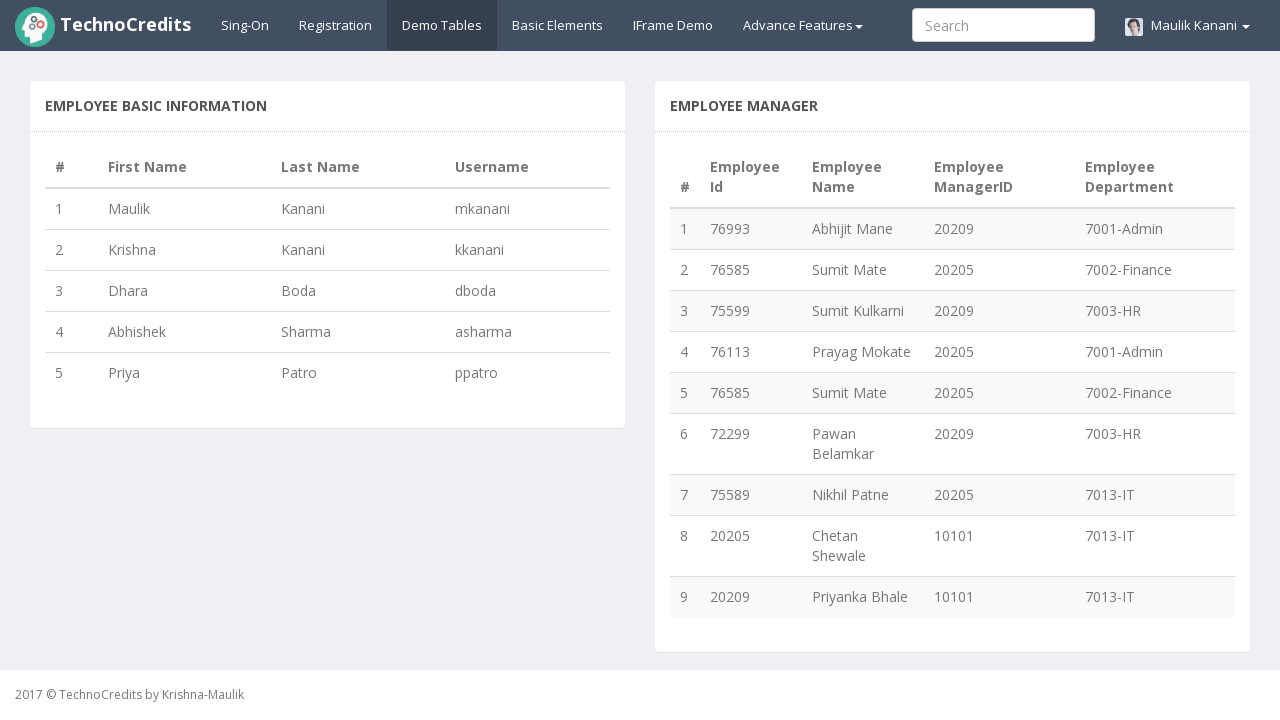

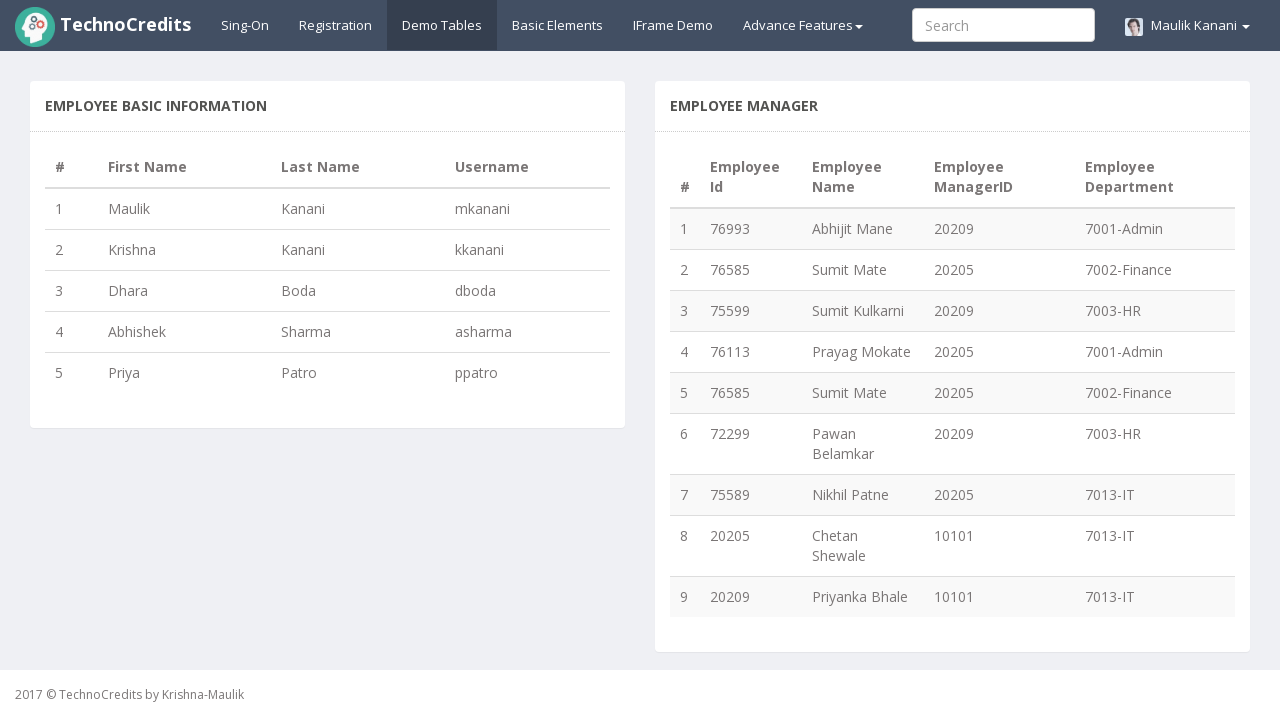